Tests drag and drop functionality by dragging column A to column B on a demo page

Starting URL: https://the-internet.herokuapp.com/drag_and_drop

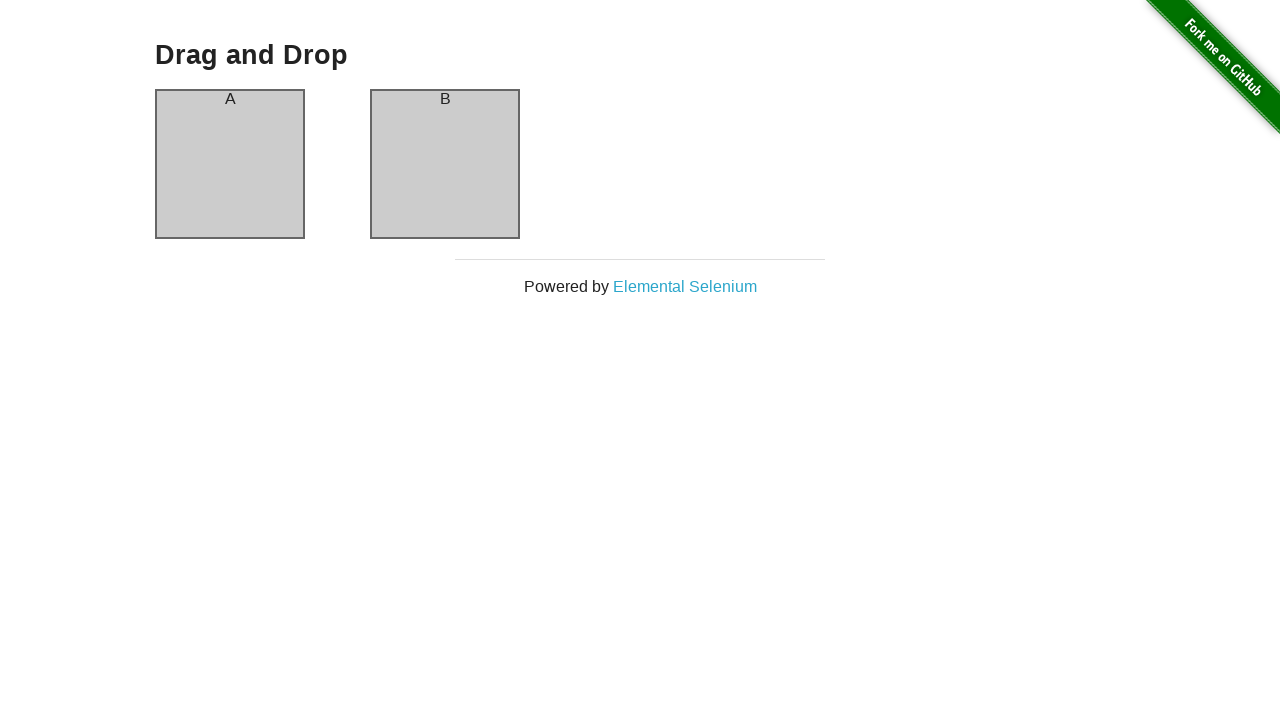

Waited for column A element to be visible
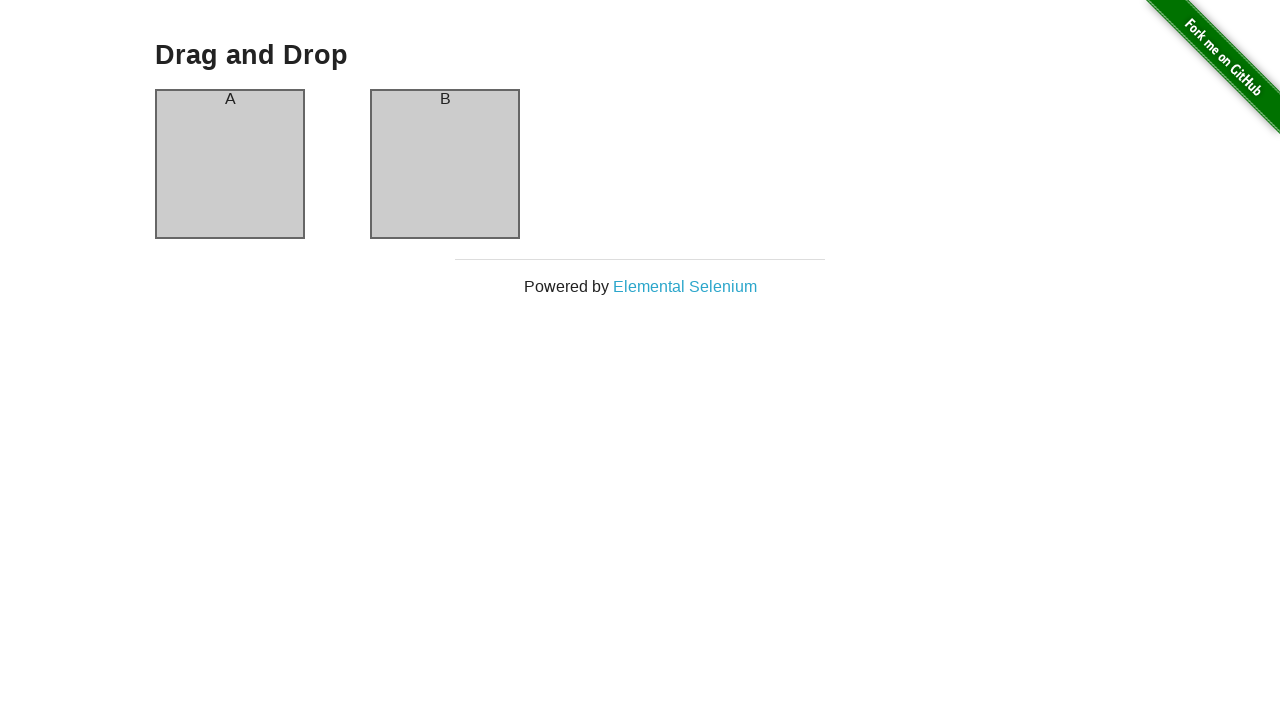

Waited for column B element to be visible
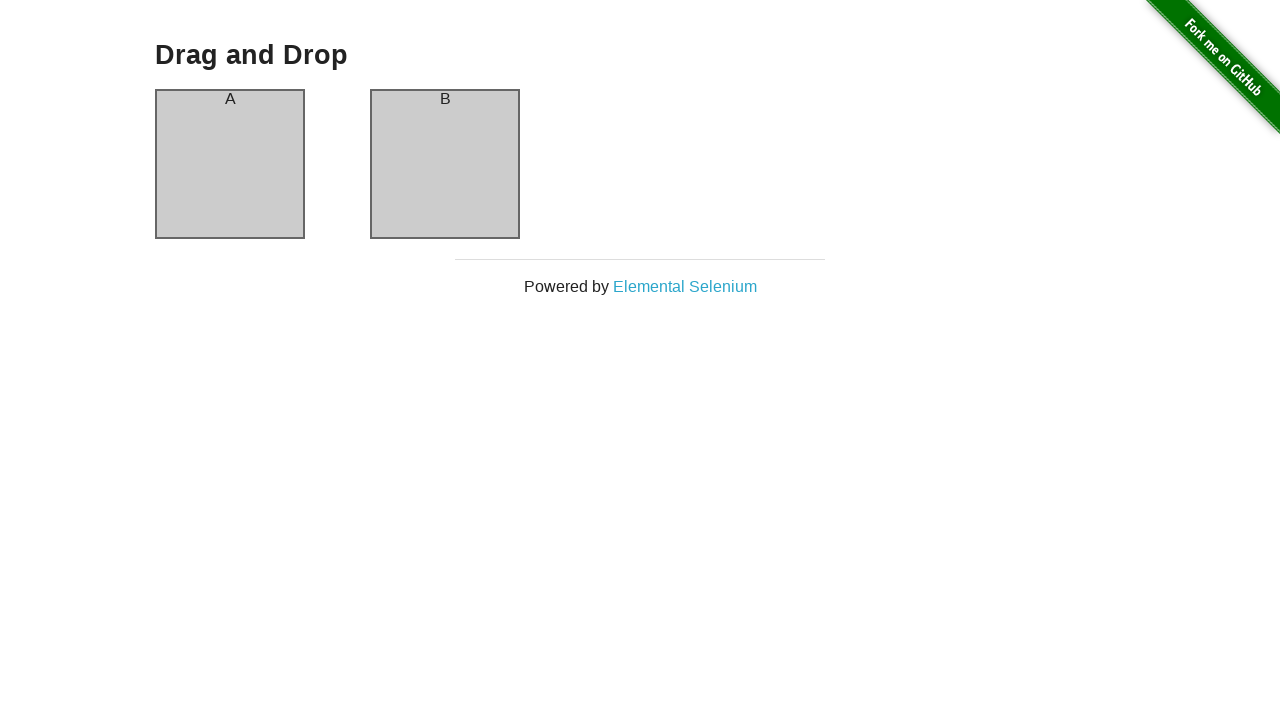

Dragged column A to column B at (445, 164)
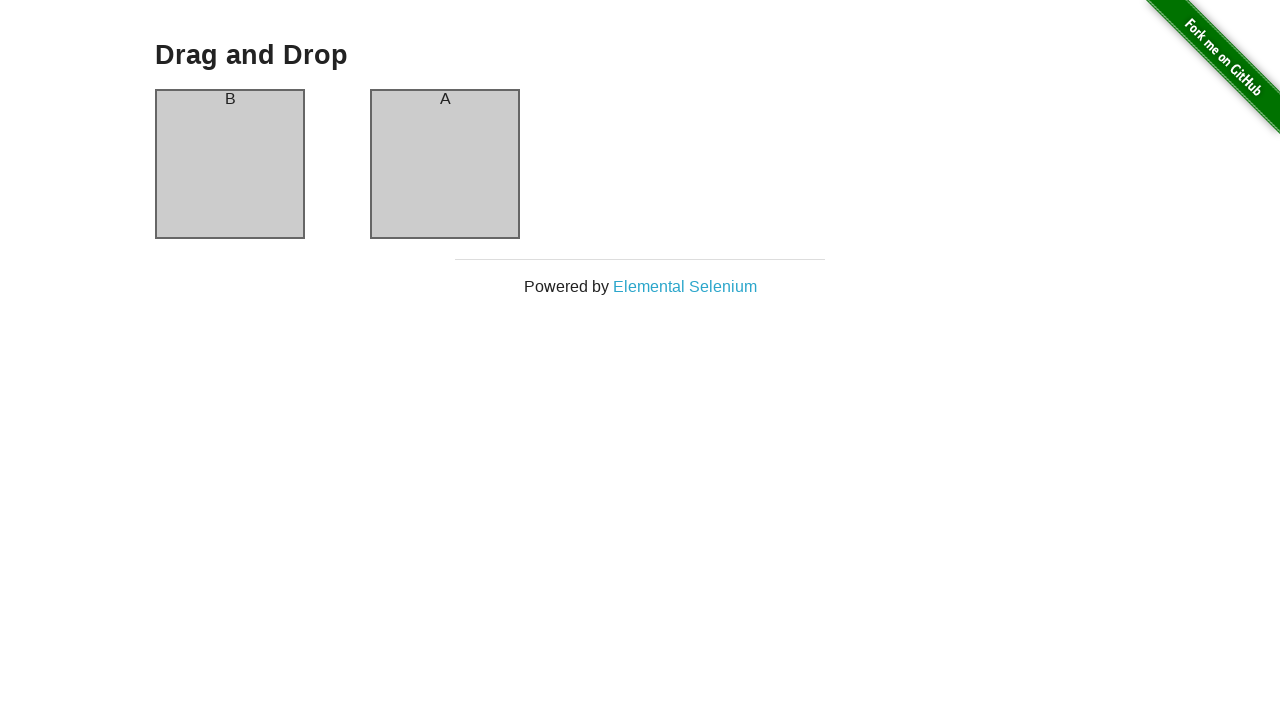

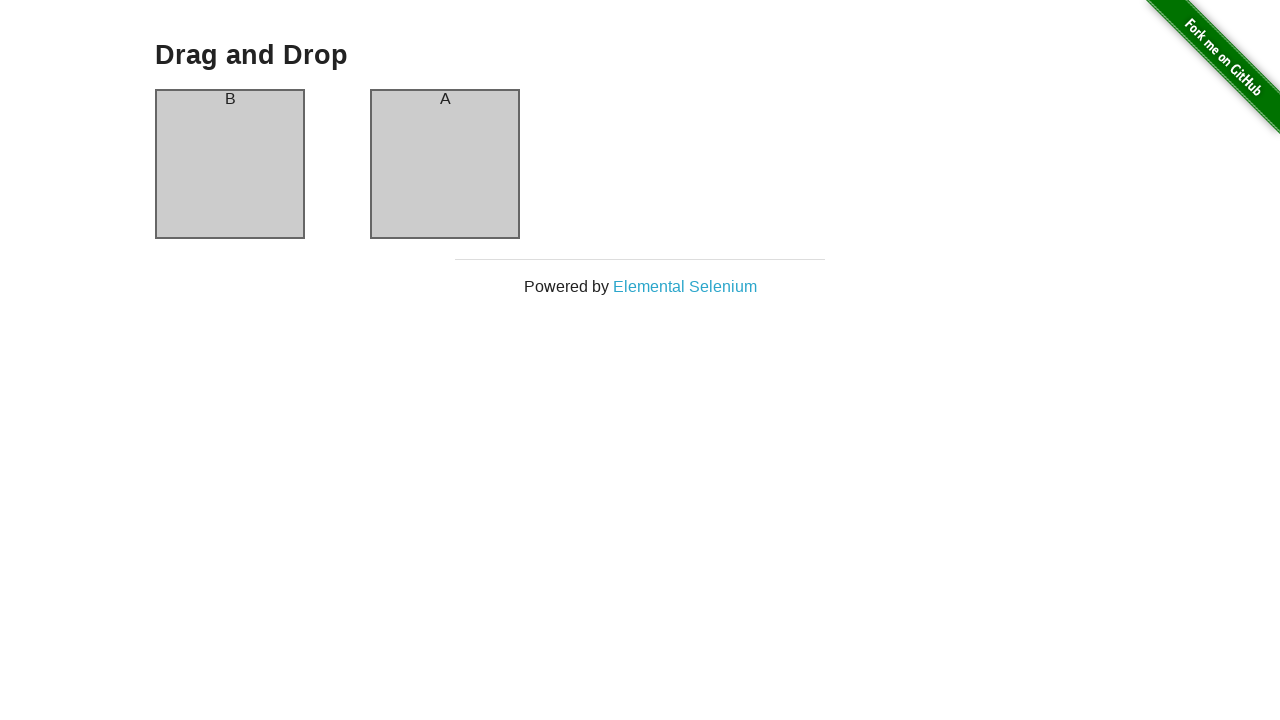